Tests editing a todo item by double-clicking, modifying the text, and pressing Enter

Starting URL: https://demo.playwright.dev/todomvc

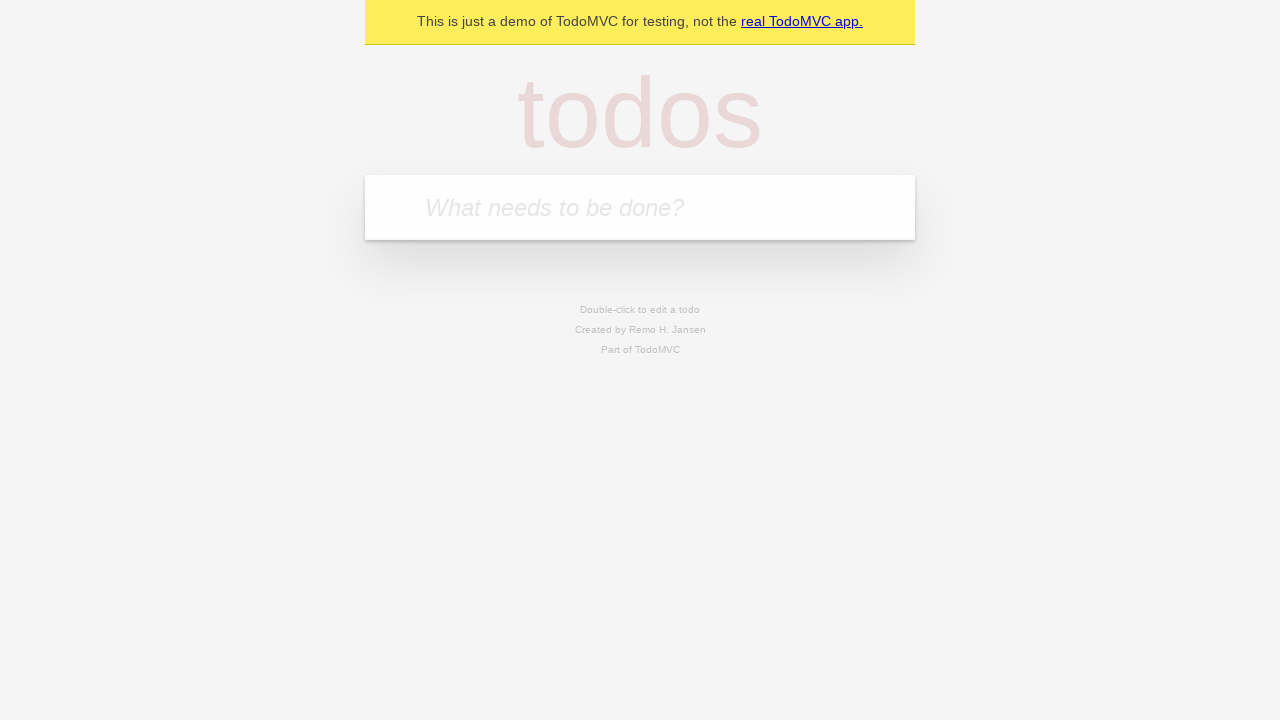

Filled todo input with 'buy some cheese' on internal:attr=[placeholder="What needs to be done?"i]
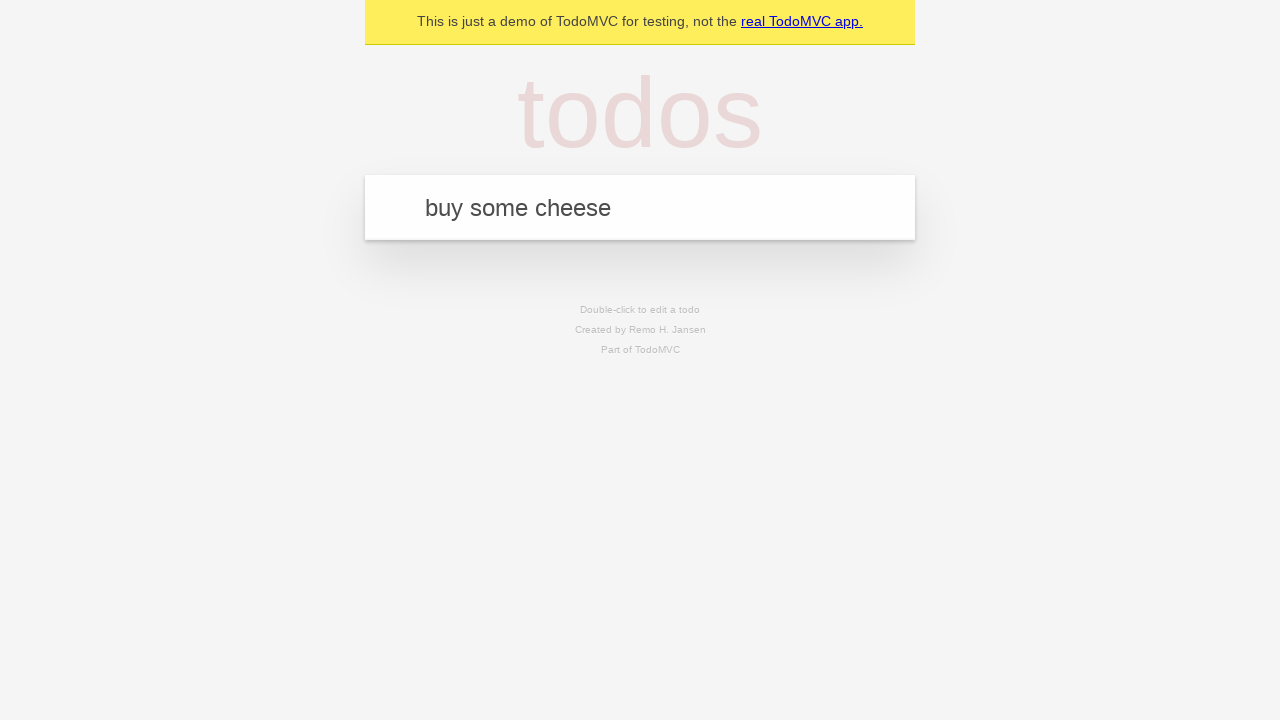

Pressed Enter to create first todo item on internal:attr=[placeholder="What needs to be done?"i]
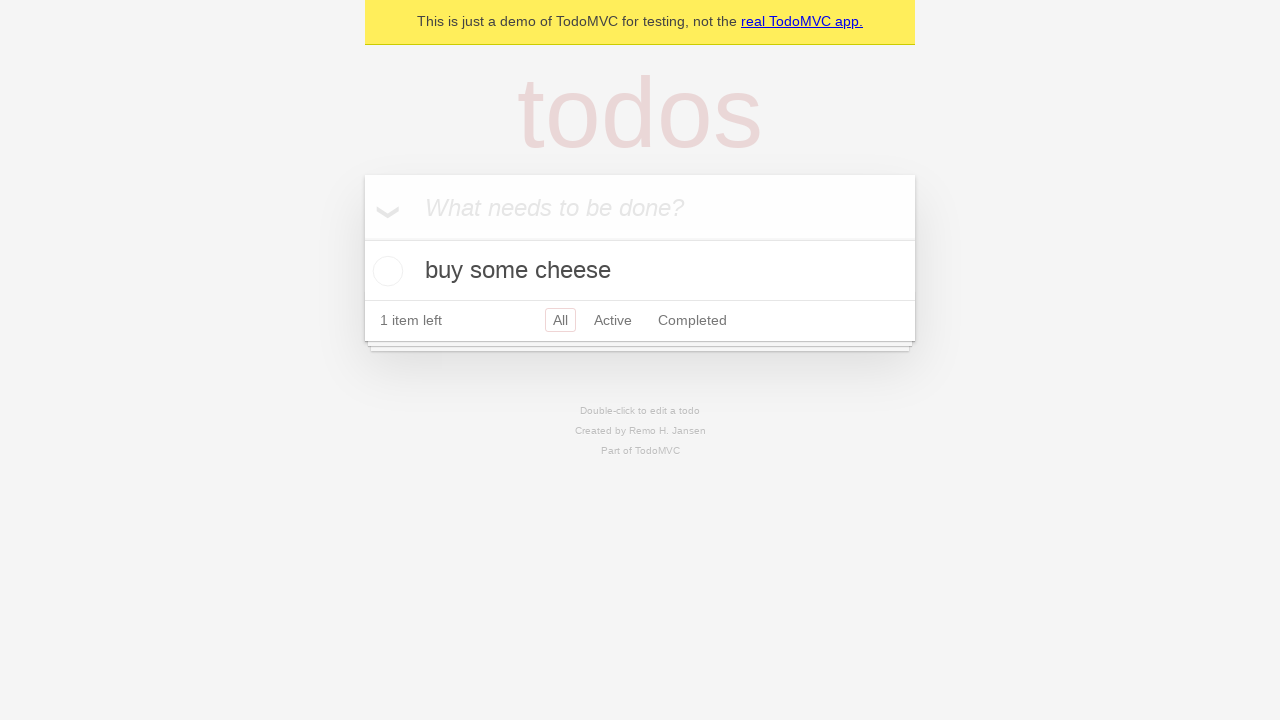

Filled todo input with 'feed the cat' on internal:attr=[placeholder="What needs to be done?"i]
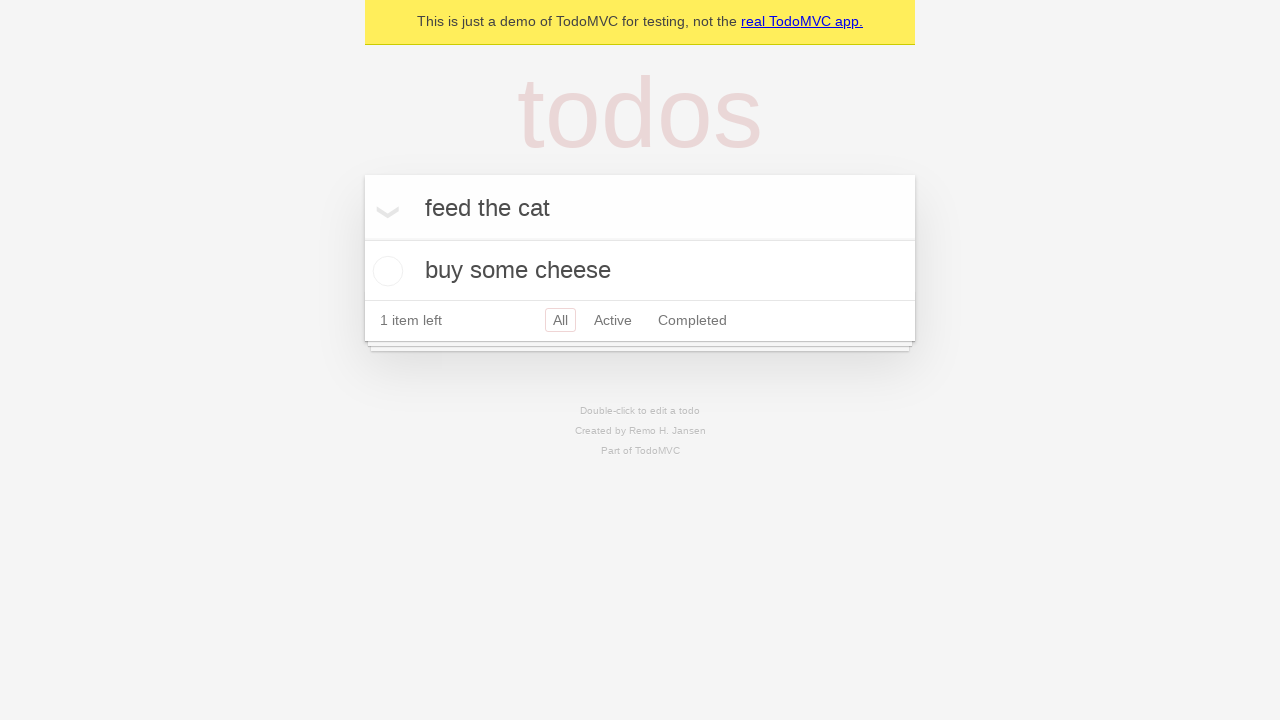

Pressed Enter to create second todo item on internal:attr=[placeholder="What needs to be done?"i]
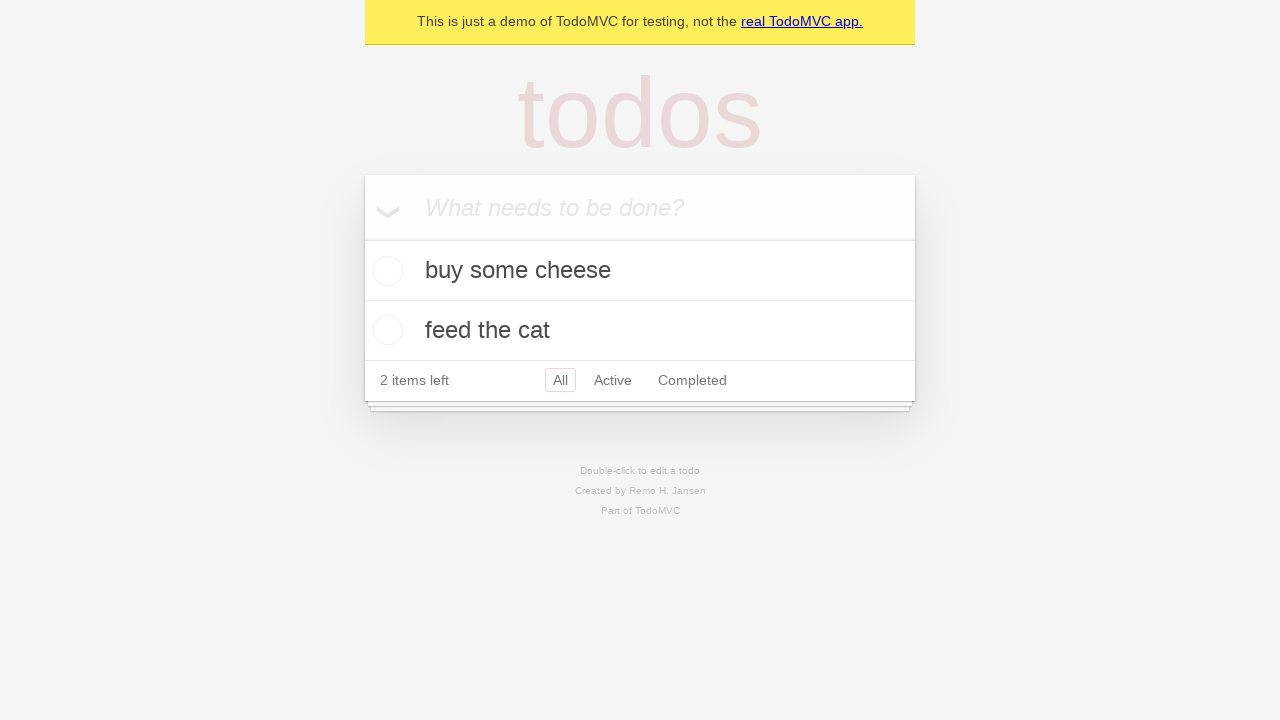

Filled todo input with 'book a doctors appointment' on internal:attr=[placeholder="What needs to be done?"i]
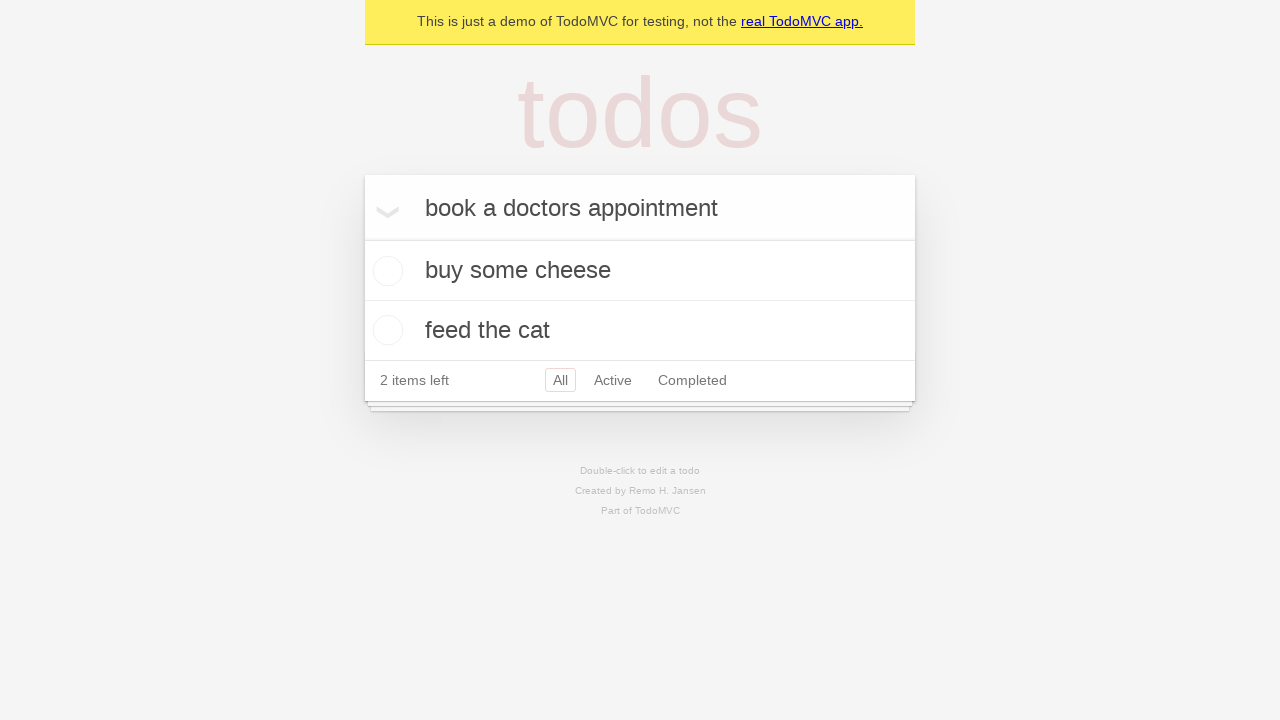

Pressed Enter to create third todo item on internal:attr=[placeholder="What needs to be done?"i]
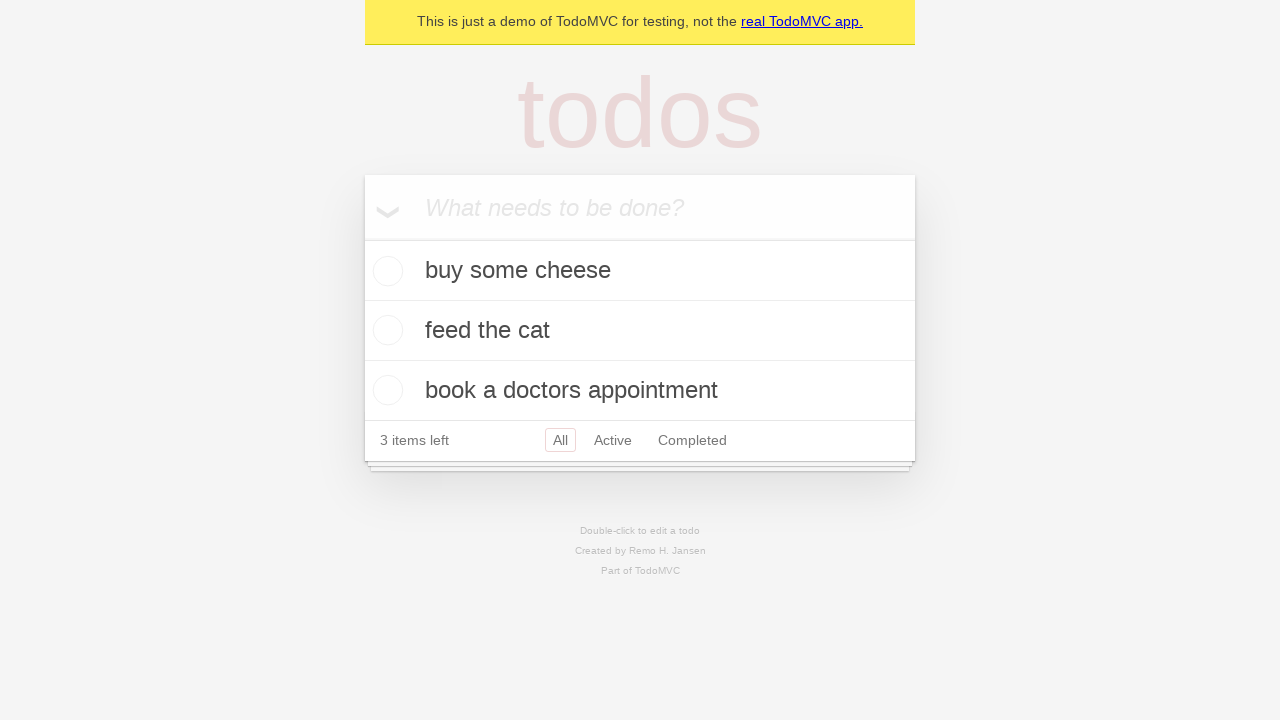

Double-clicked second todo item to enter edit mode at (640, 331) on internal:testid=[data-testid="todo-item"s] >> nth=1
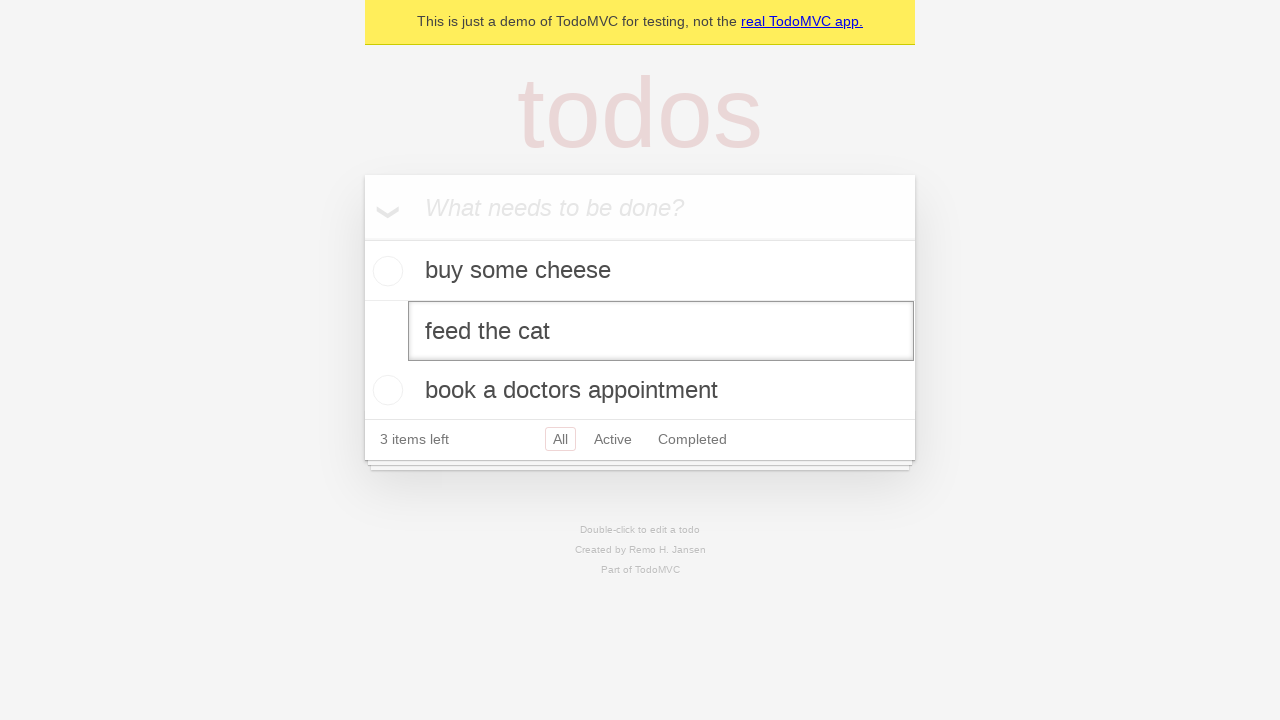

Changed todo text from 'feed the cat' to 'buy some sausages' on internal:testid=[data-testid="todo-item"s] >> nth=1 >> internal:role=textbox[nam
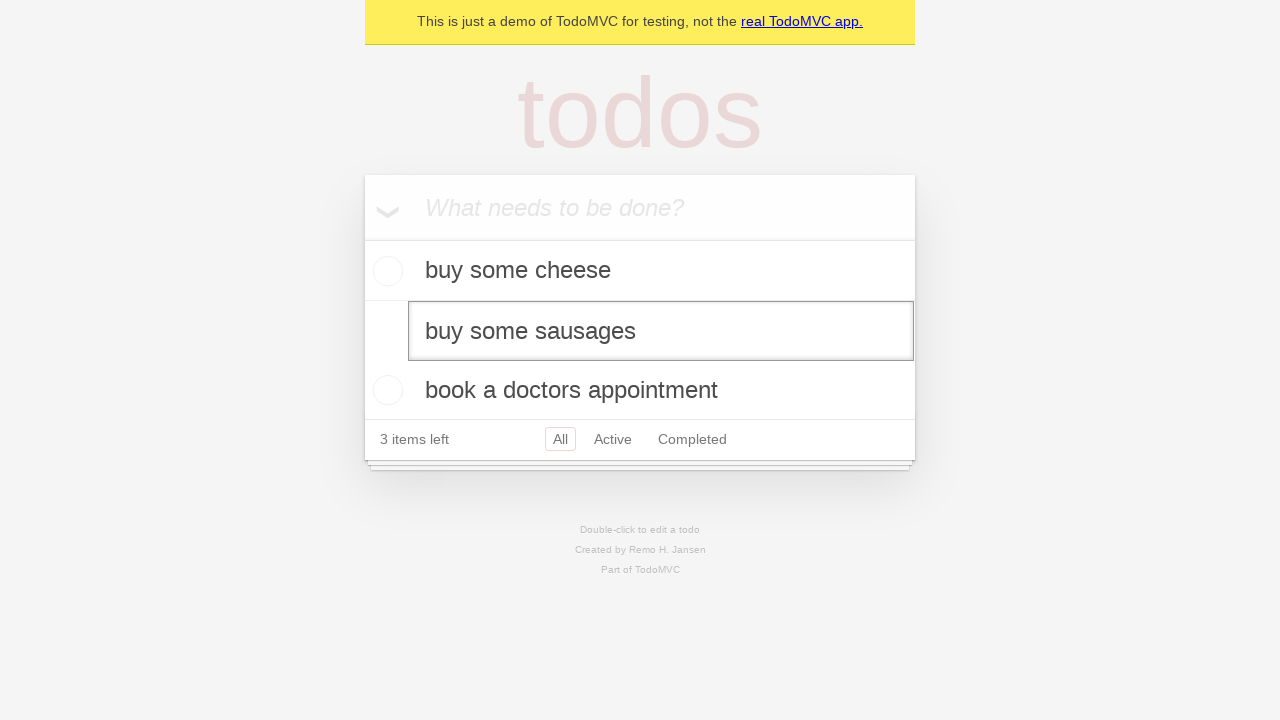

Pressed Enter to save the edited todo item on internal:testid=[data-testid="todo-item"s] >> nth=1 >> internal:role=textbox[nam
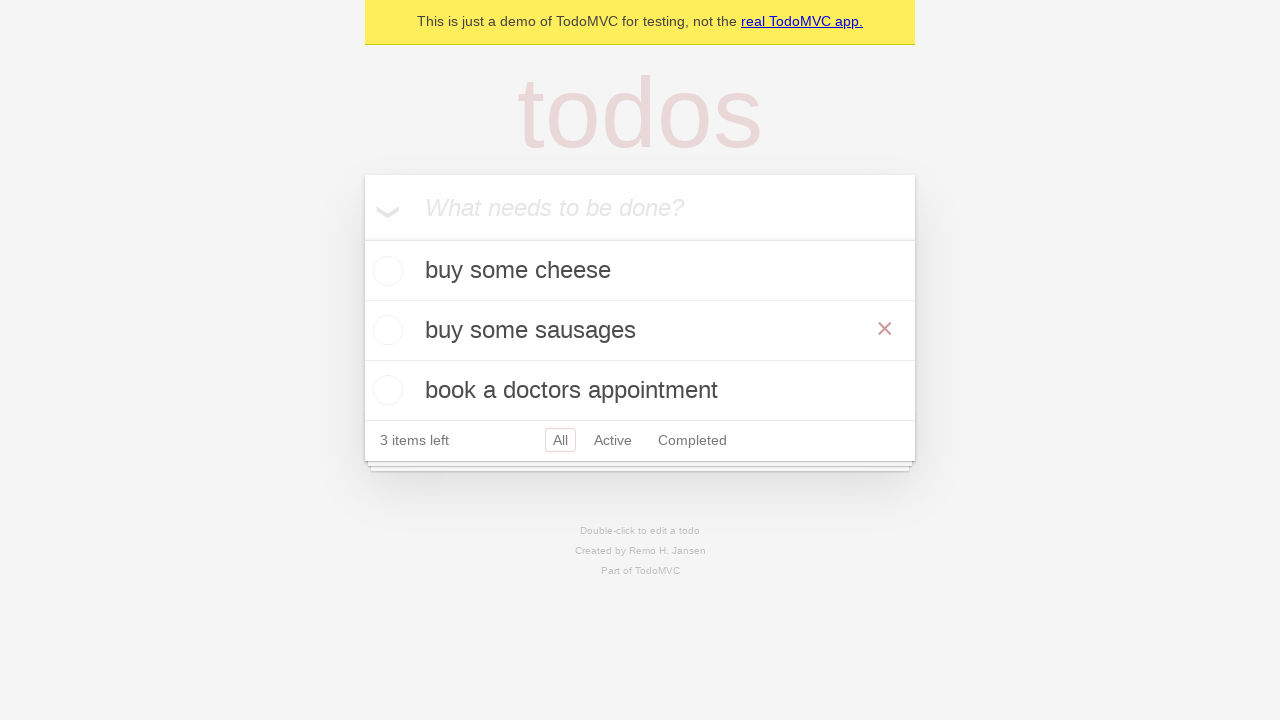

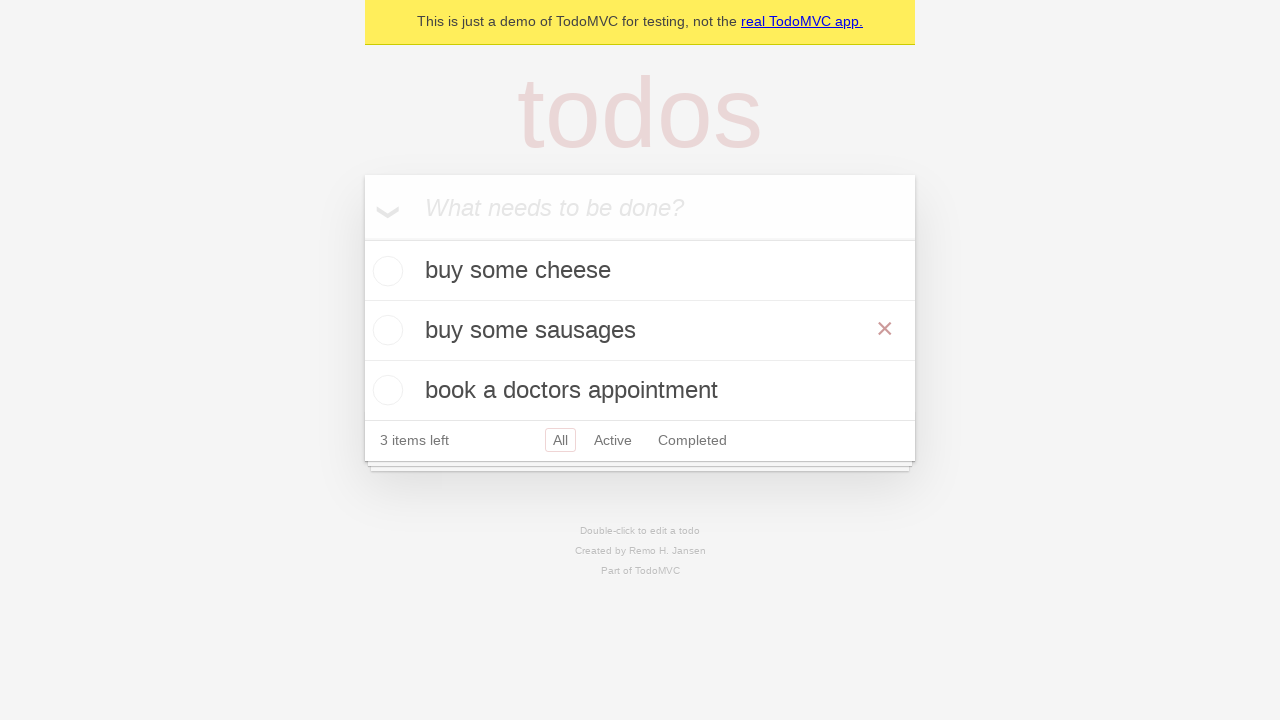